Tests the Python.org website by verifying the page title contains "Python", then searches for "pycon" and verifies results are found.

Starting URL: http://www.python.org

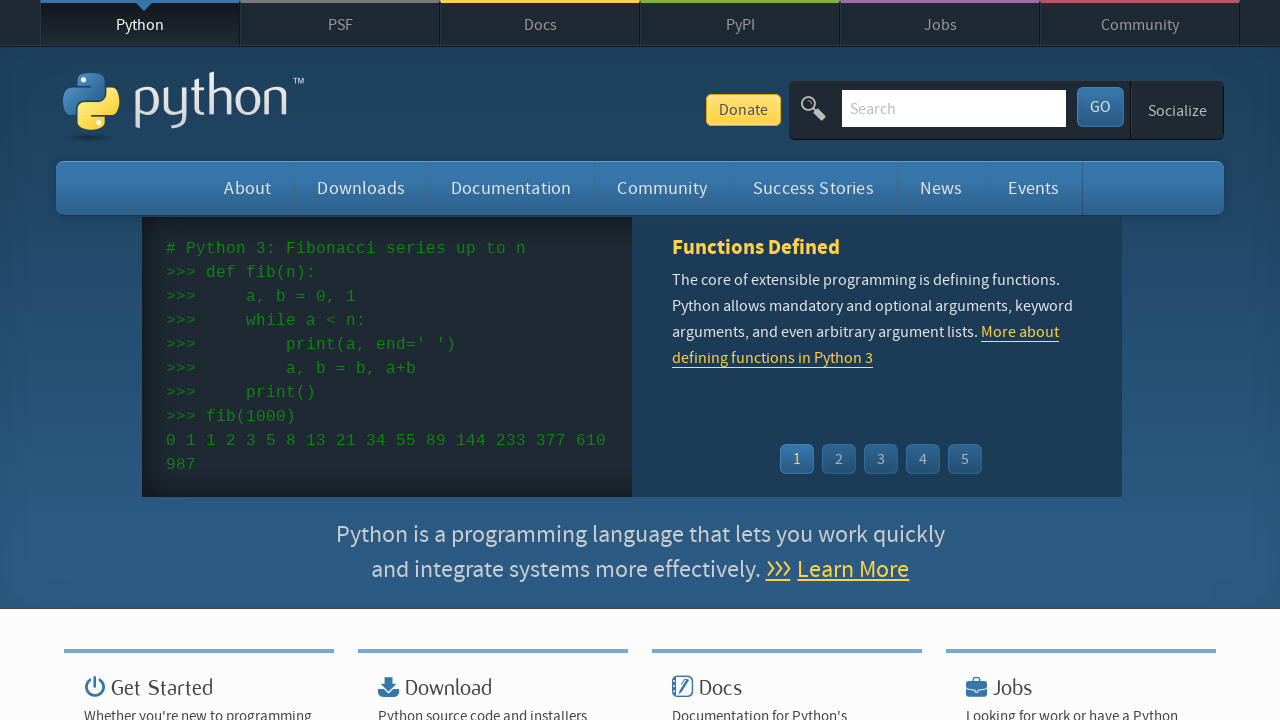

Verified page title contains 'Python'
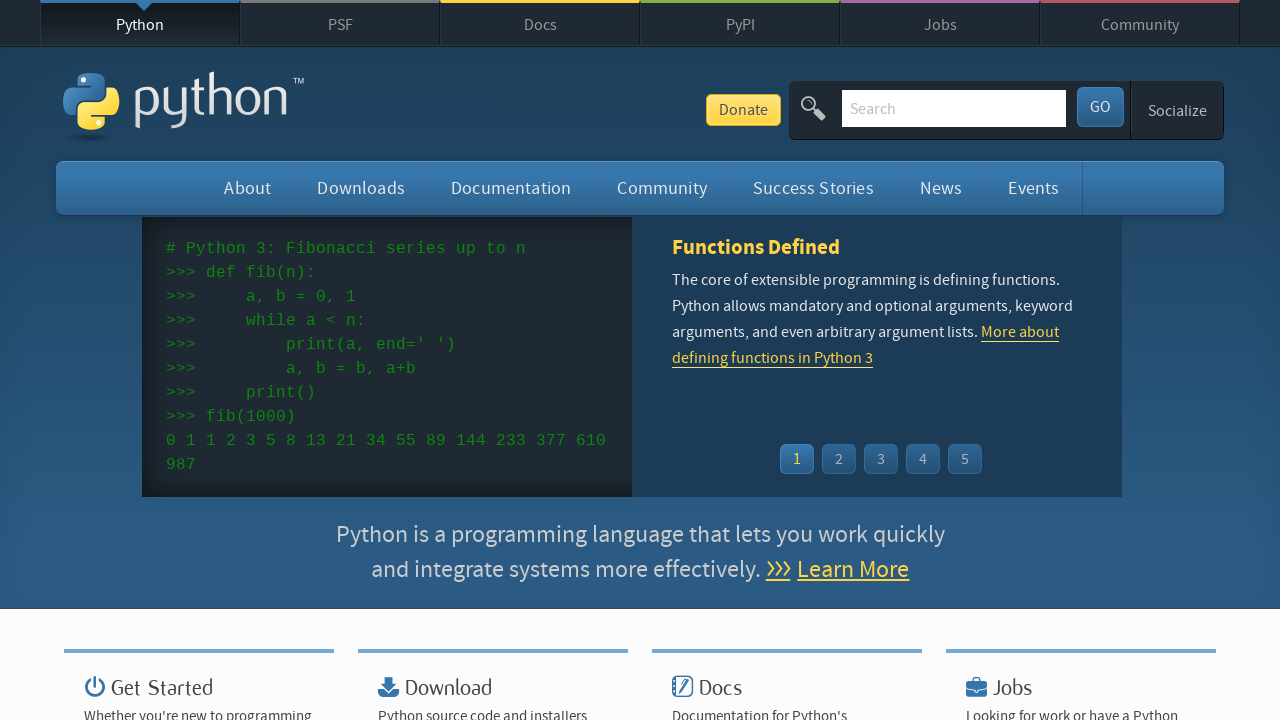

Filled search box with 'pycon' on input[name='q']
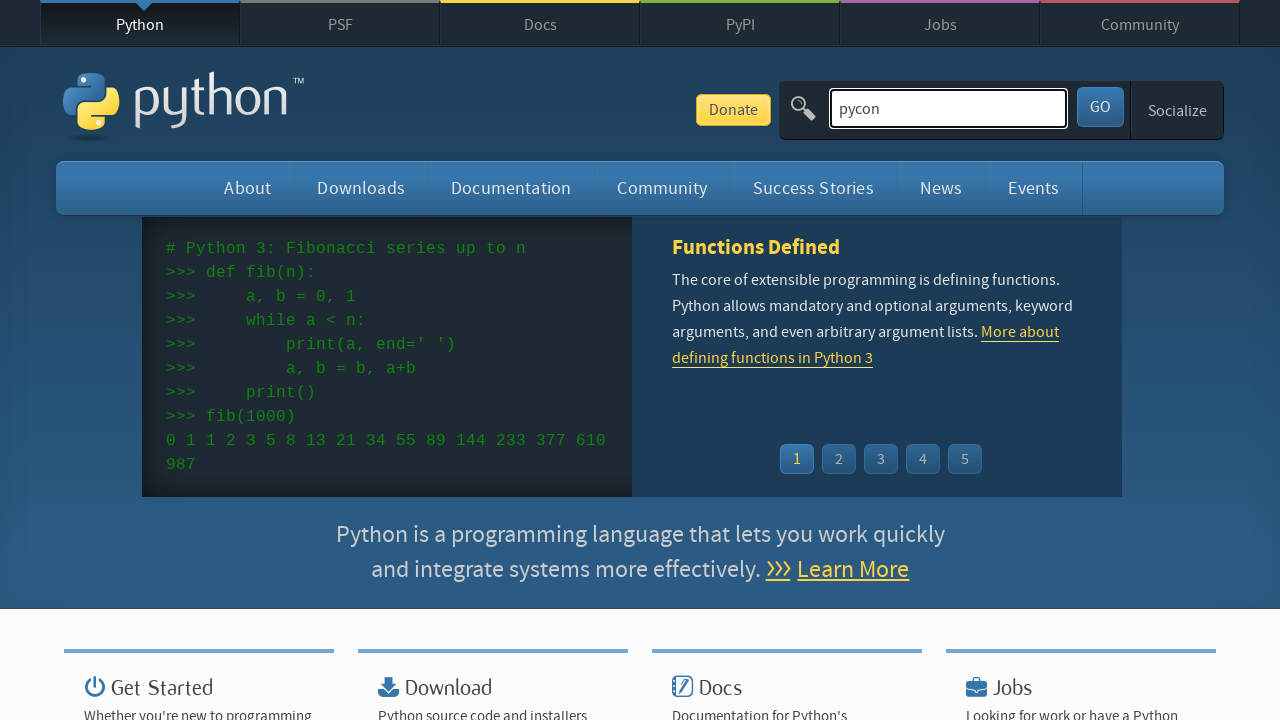

Pressed Enter to submit search on input[name='q']
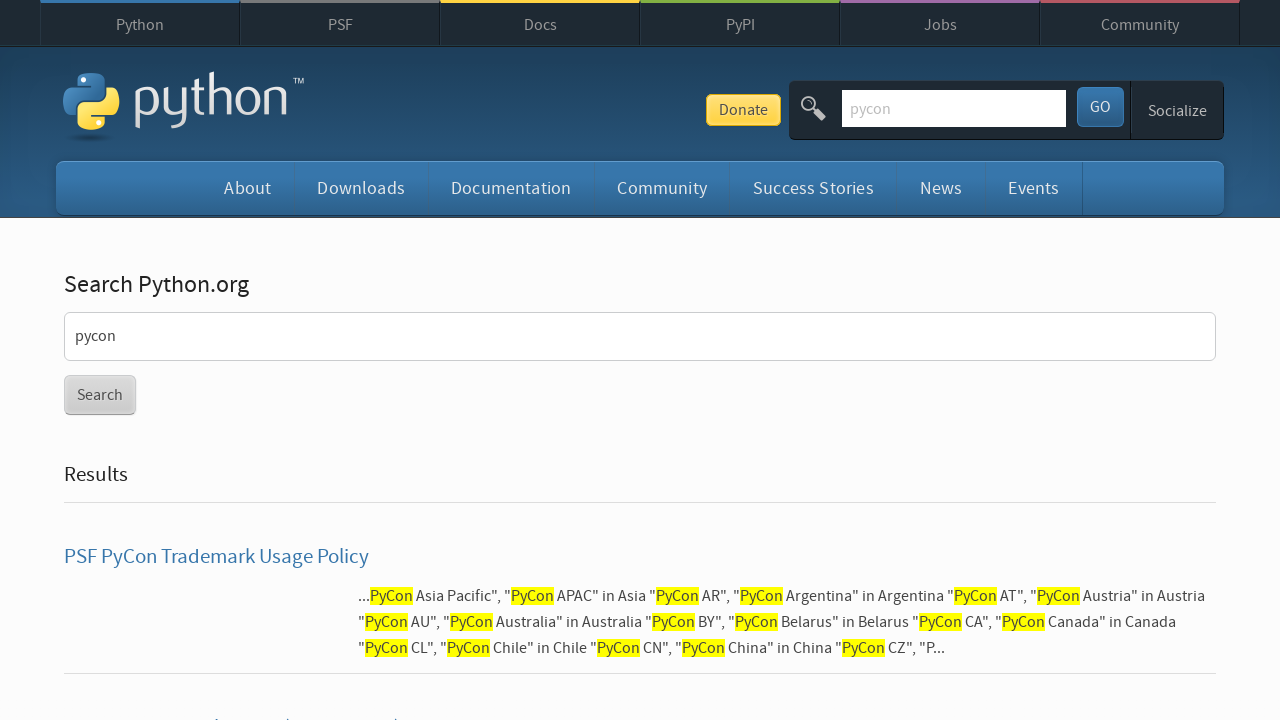

Waited for network idle after search
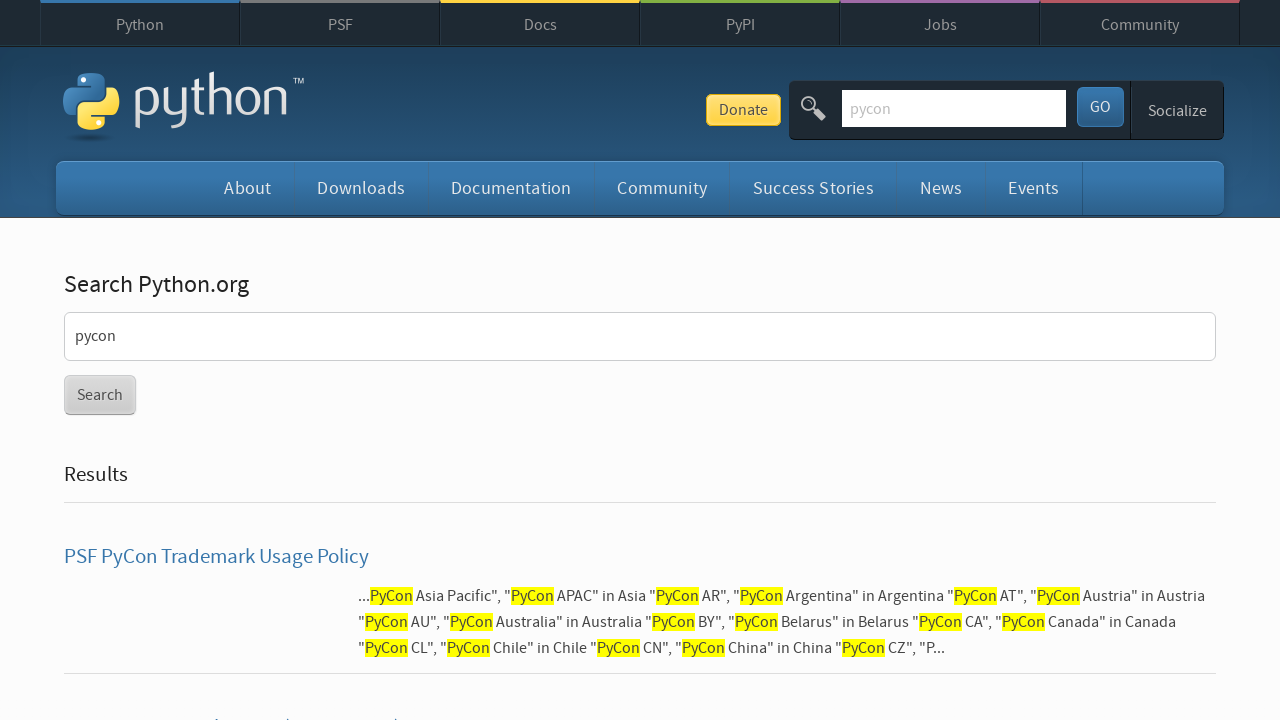

Verified search results were found for 'pycon'
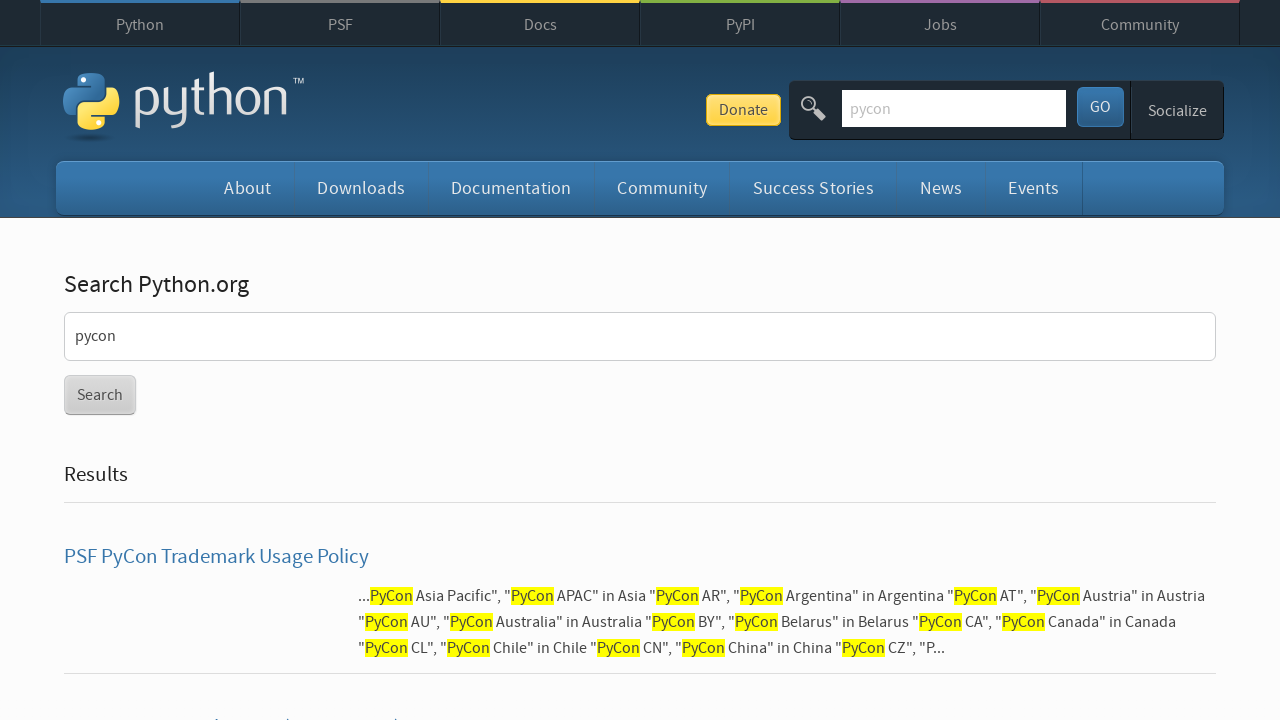

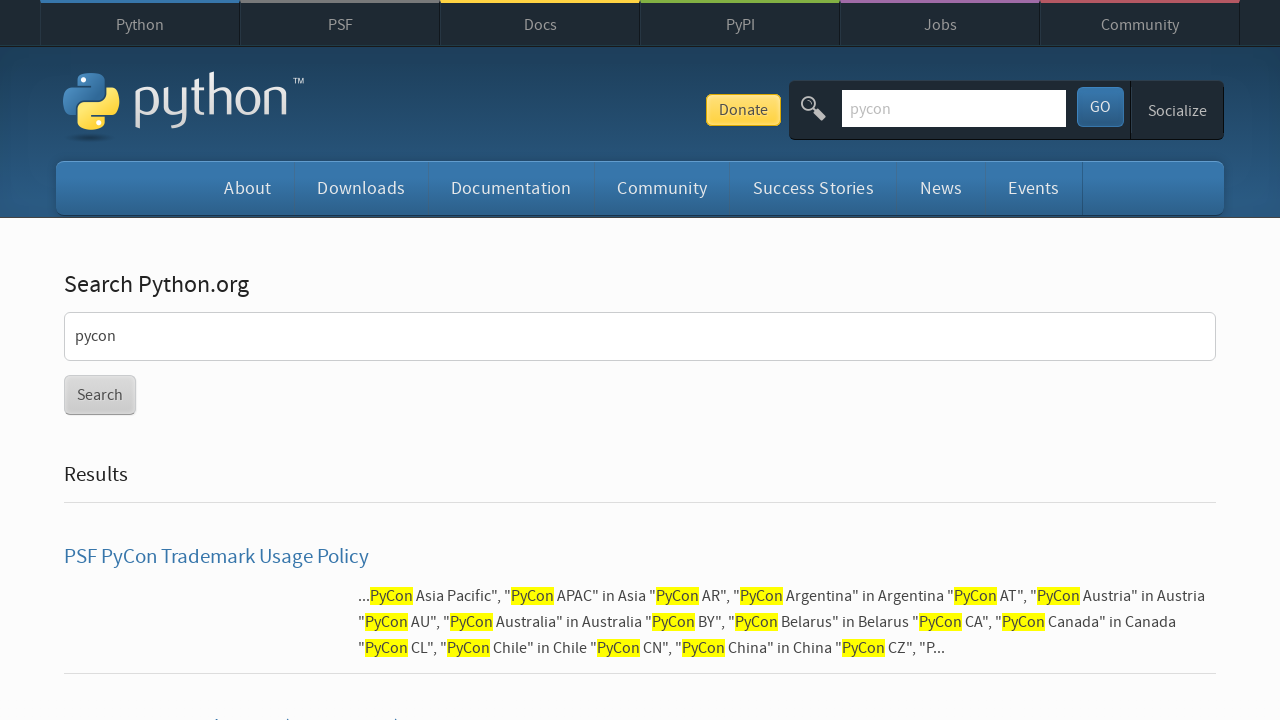